Tests checkbox functionality by locating two checkboxes and clicking them if they are not already selected, ensuring both checkboxes end up in a selected state.

Starting URL: https://the-internet.herokuapp.com/checkboxes

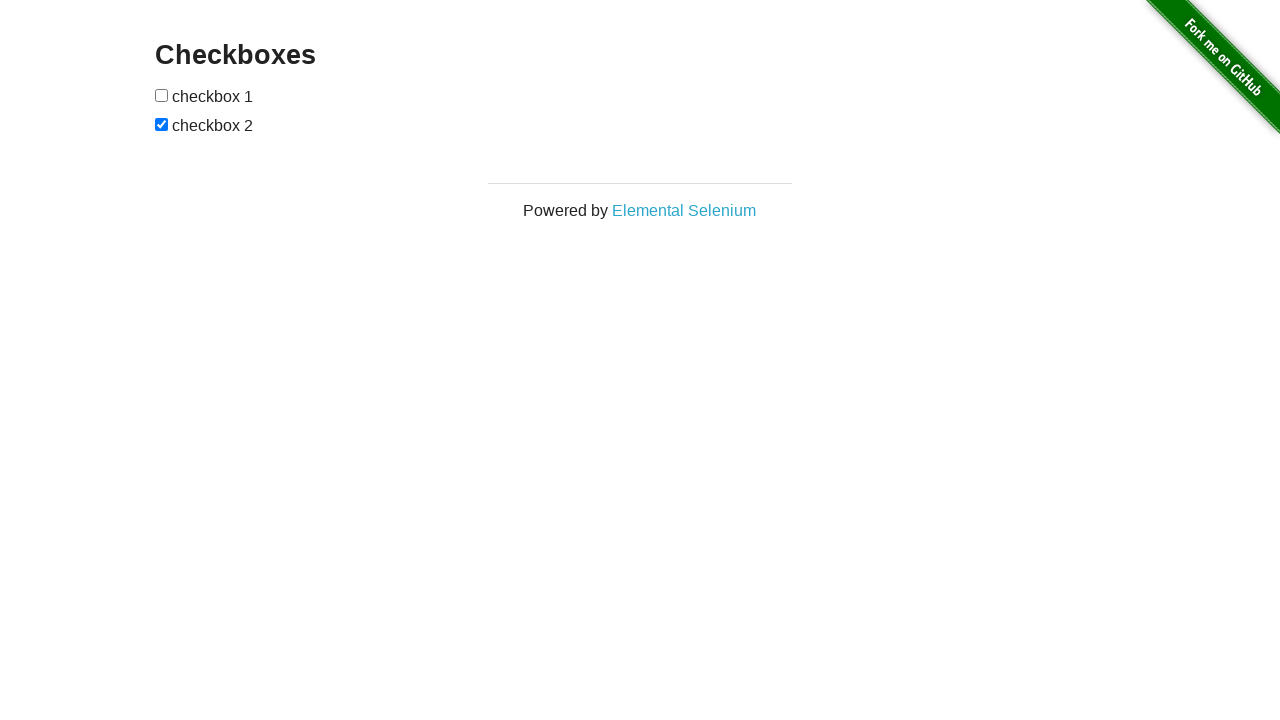

Navigated to checkboxes test page
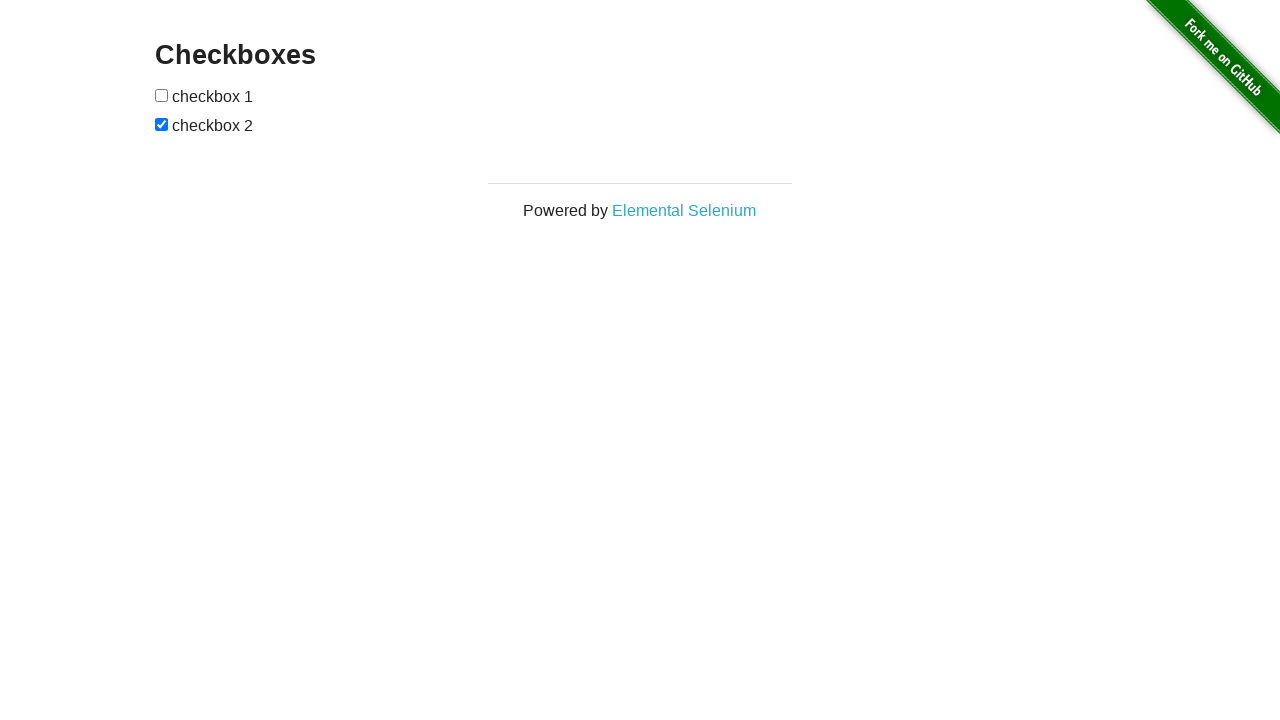

Located first checkbox element
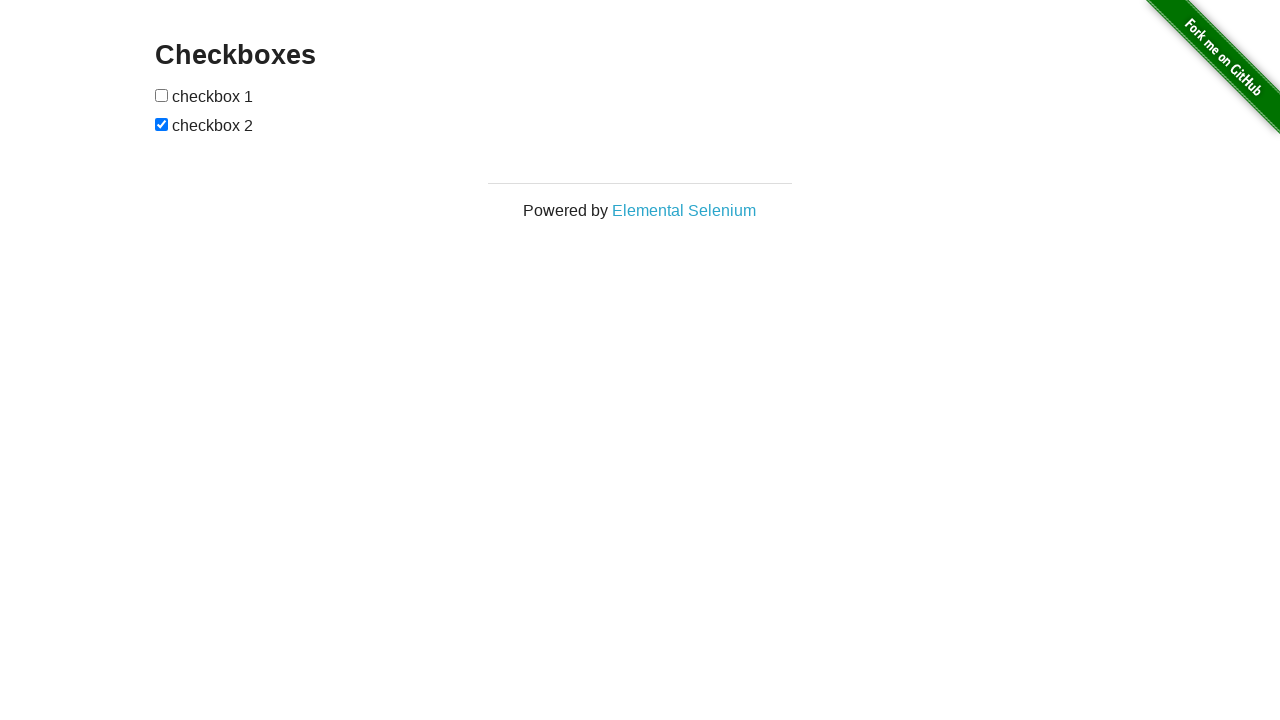

Located second checkbox element
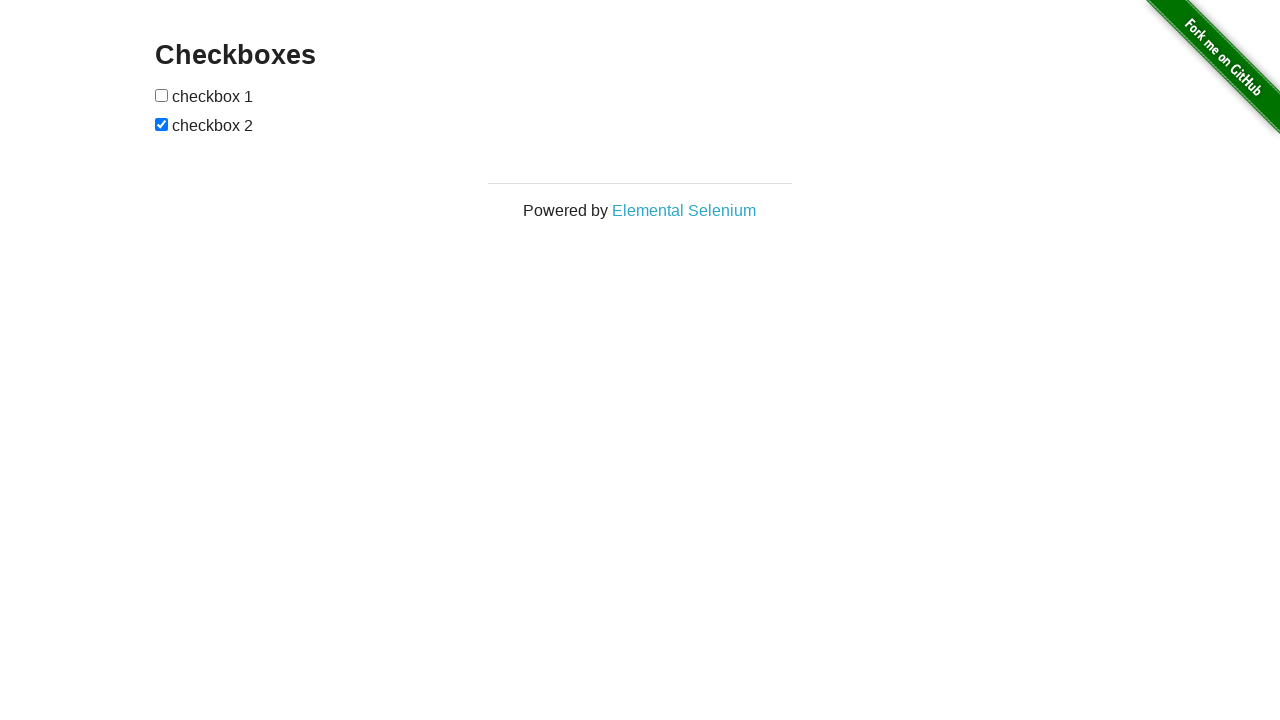

Checked first checkbox - it was not selected
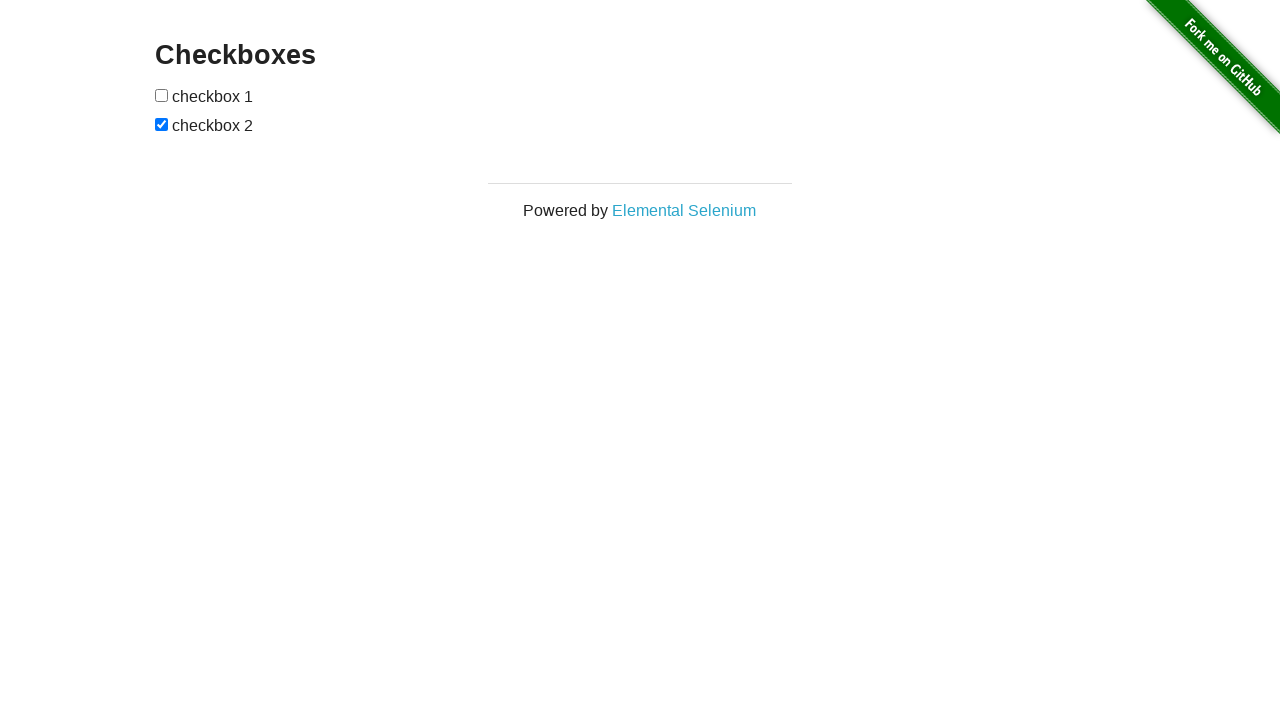

Clicked first checkbox to select it at (162, 95) on (//input[@type='checkbox'])[1]
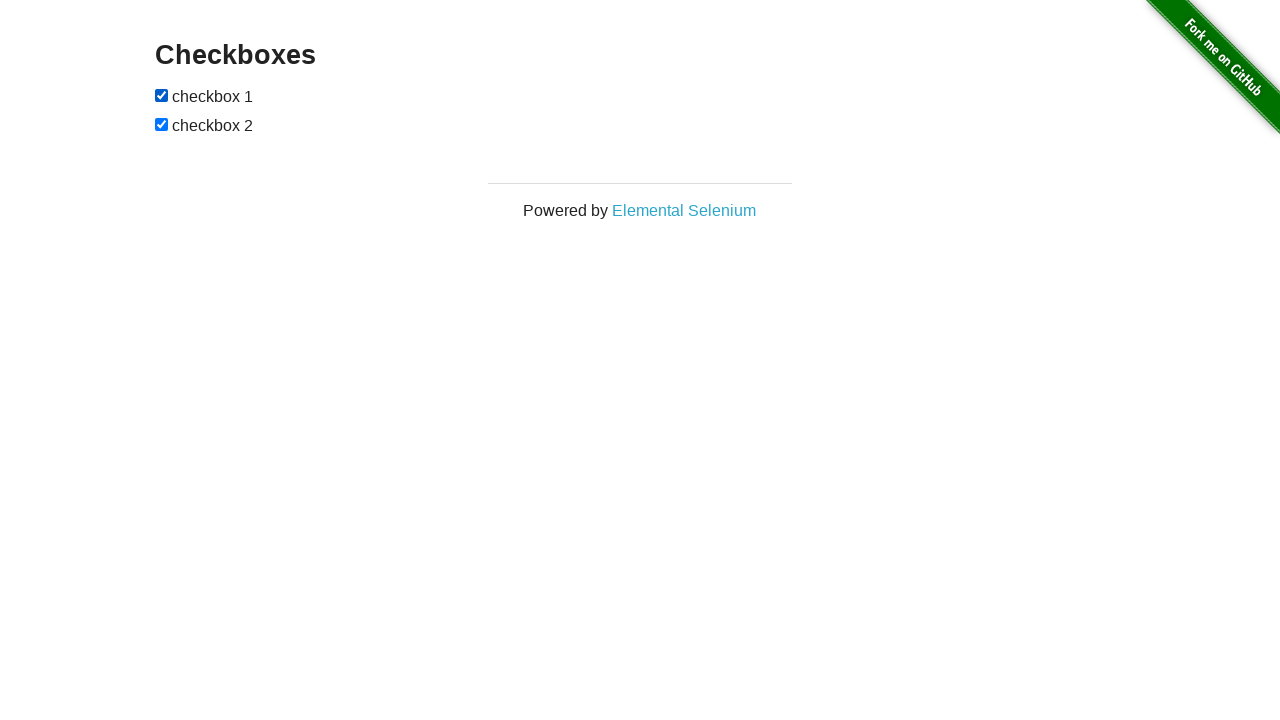

Second checkbox was already selected
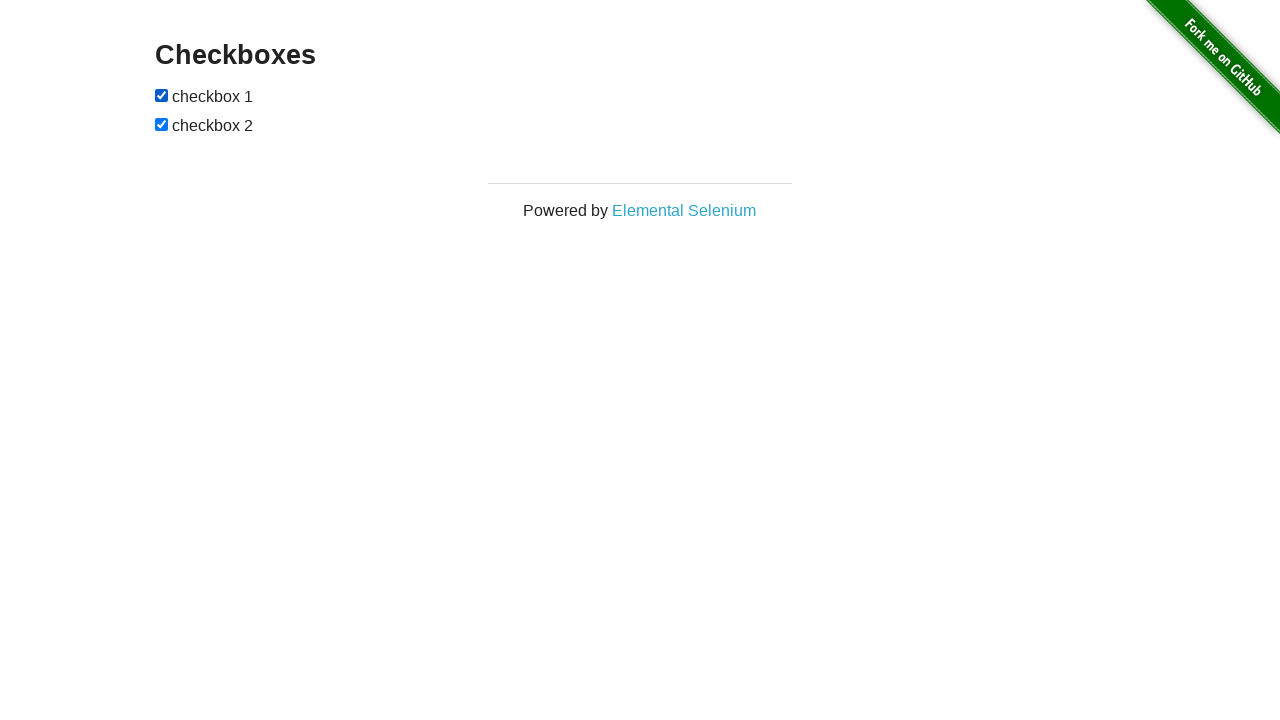

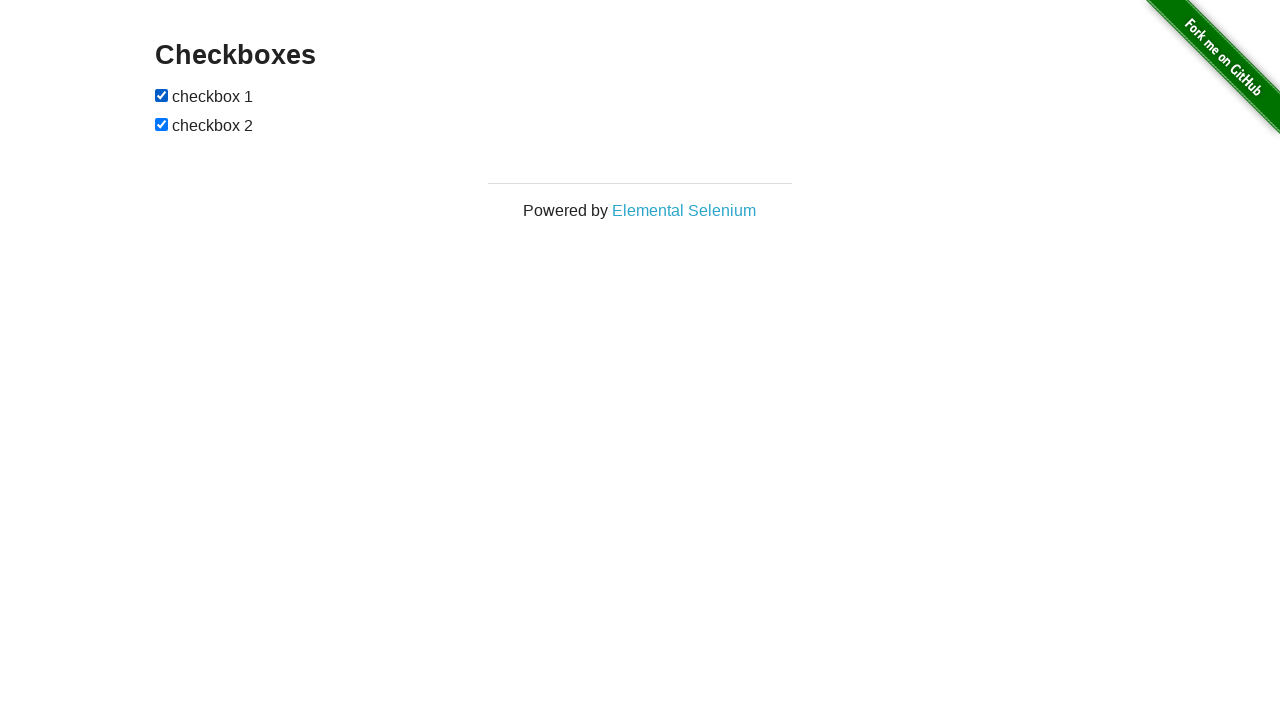